Verifies the HTML index page loads successfully and returns valid content

Starting URL: https://heroesoftime.online/HTML_INDEX.html

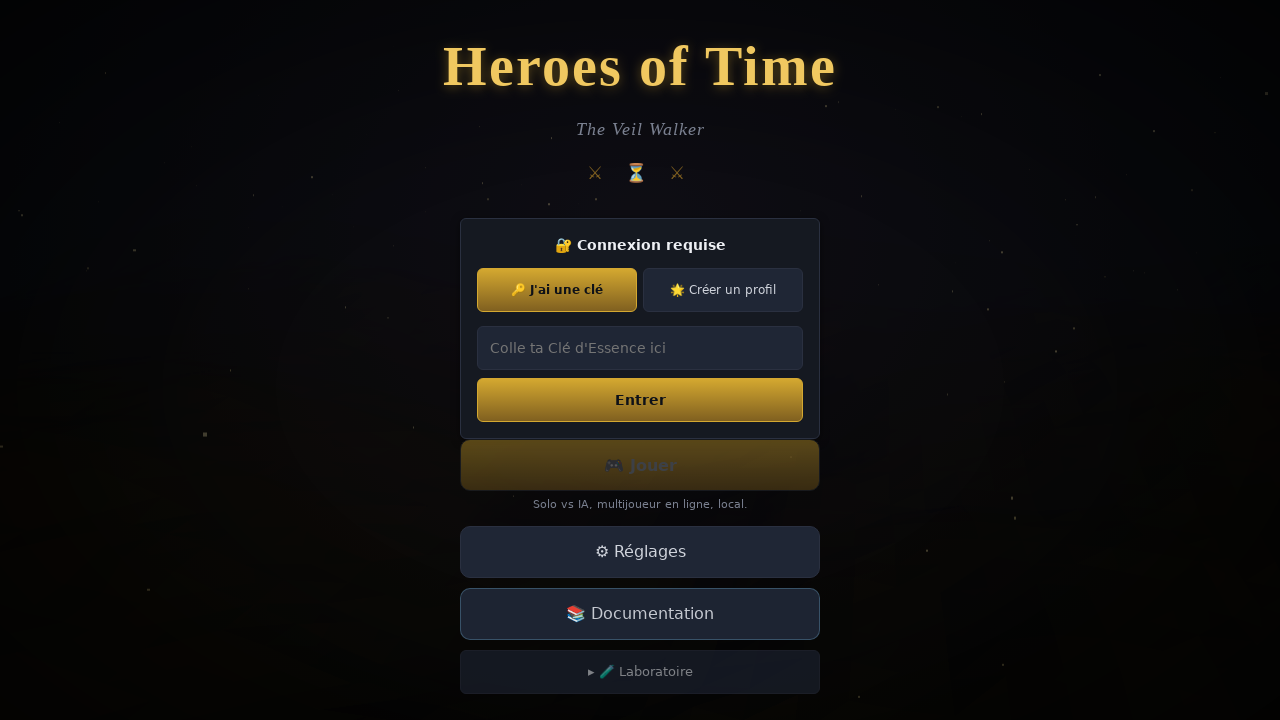

Waited for page DOM to load
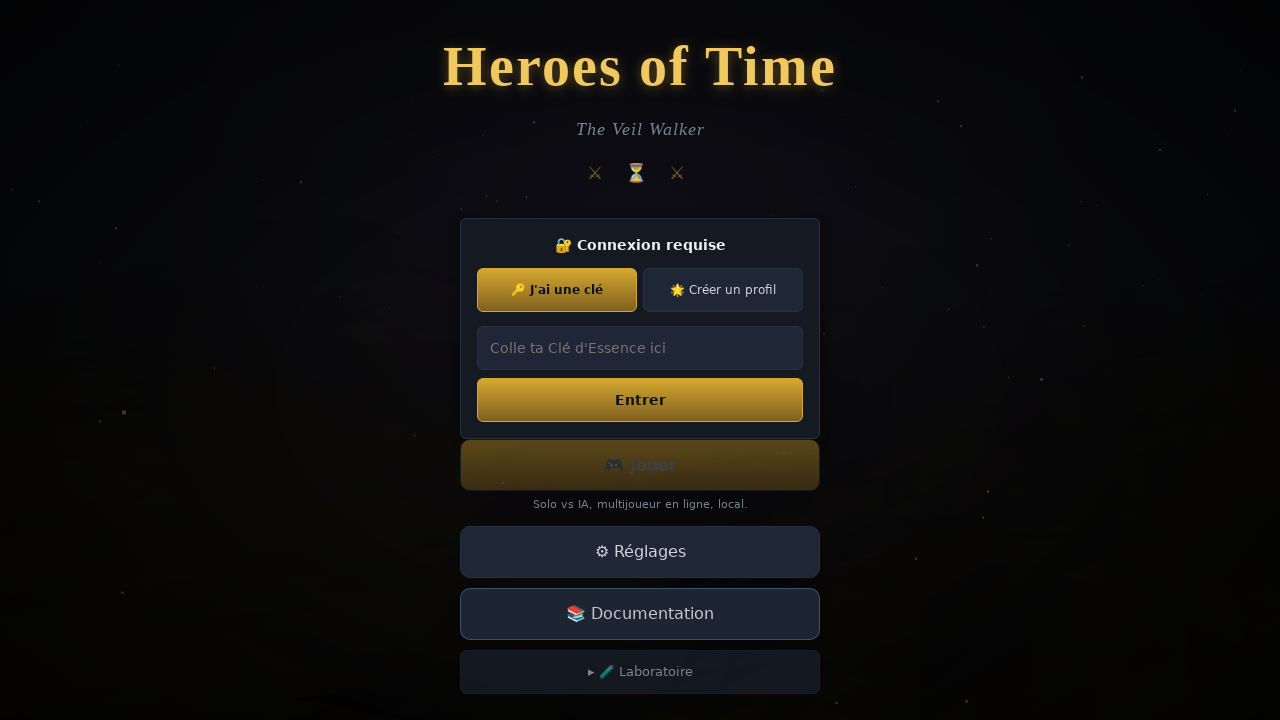

Verified HTML index page content is valid (length > 200 characters)
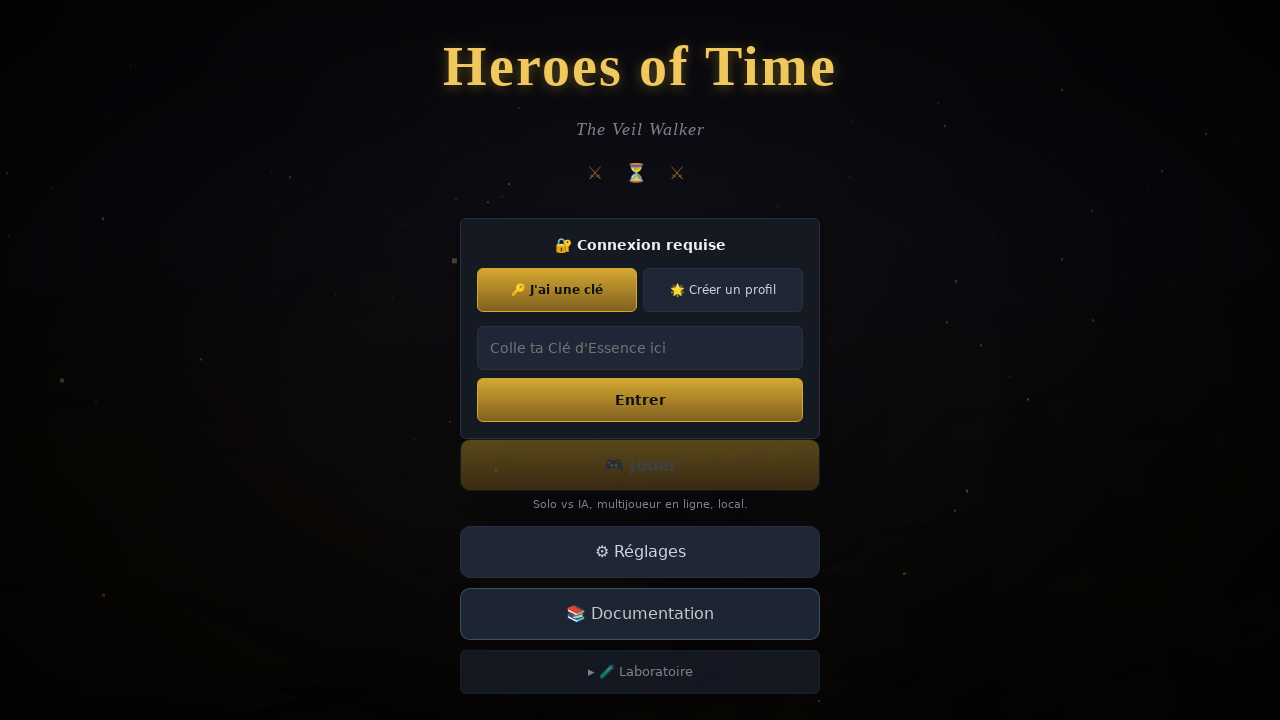

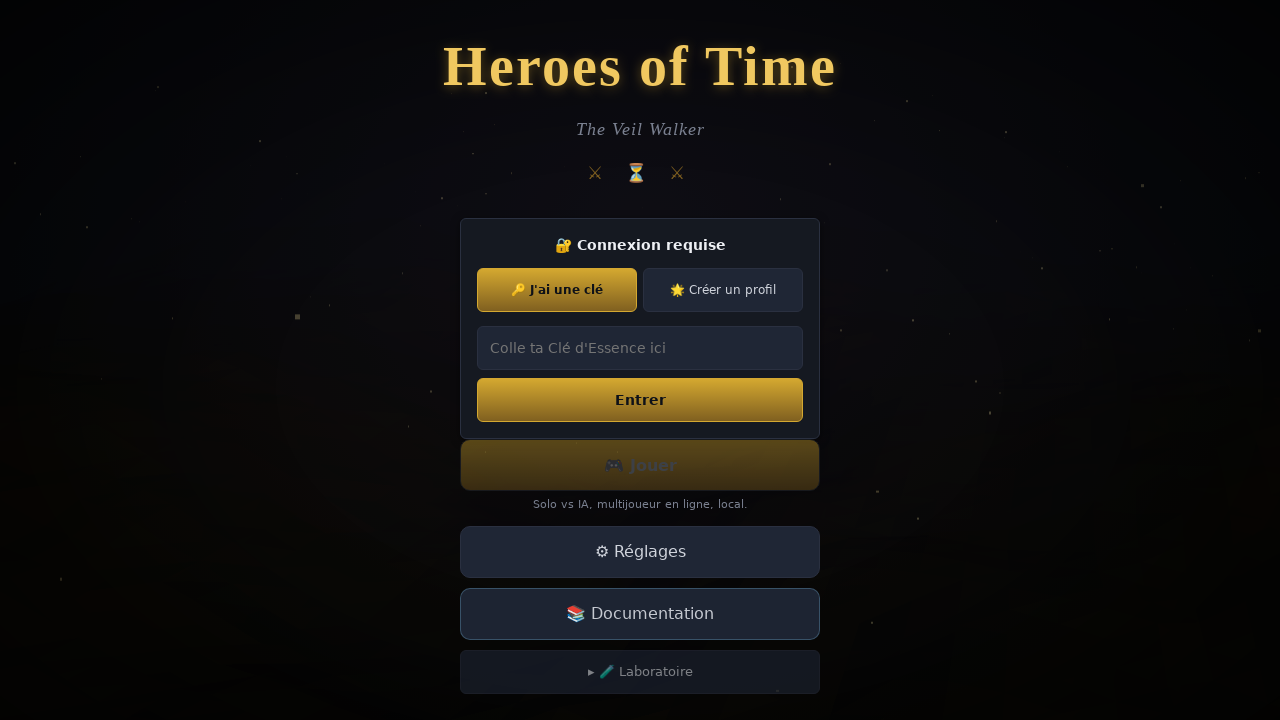